Tests the About Us functionality by clicking the About Us link and verifying that an example video element is visible on the page.

Starting URL: https://www.demoblaze.com/

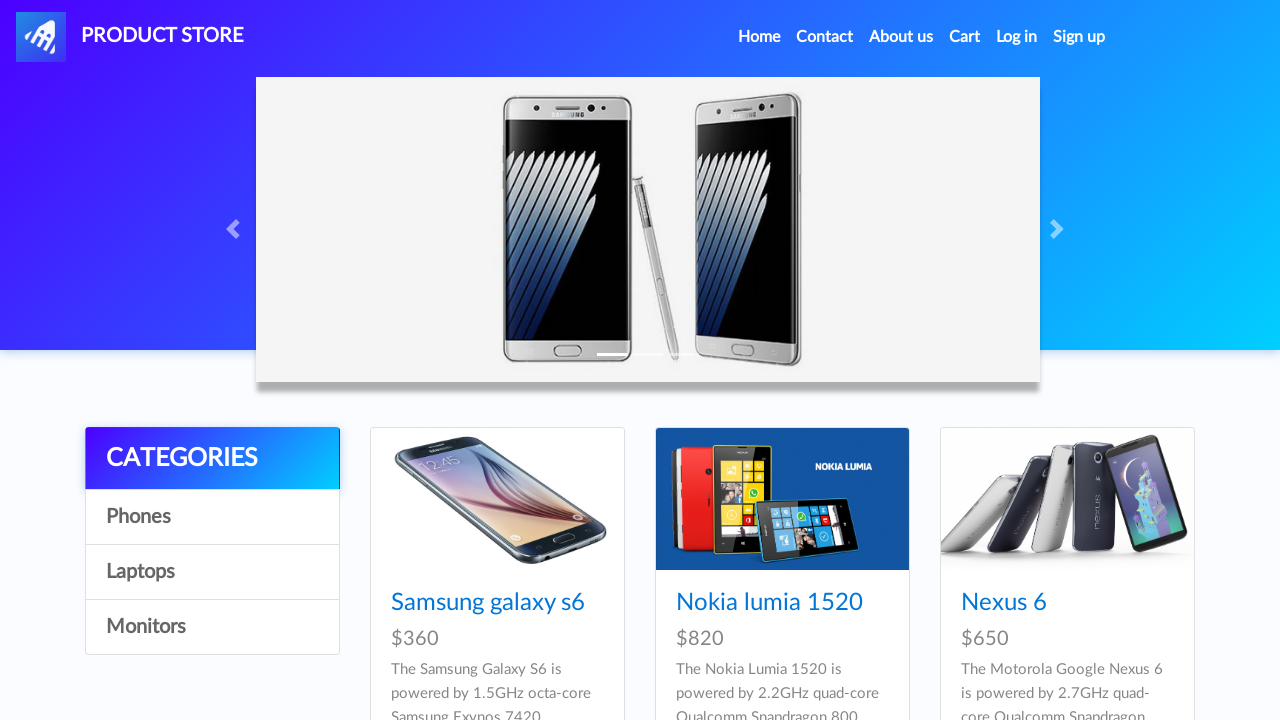

Clicked on 'About us' link at (901, 37) on internal:role=link[name="About us"i]
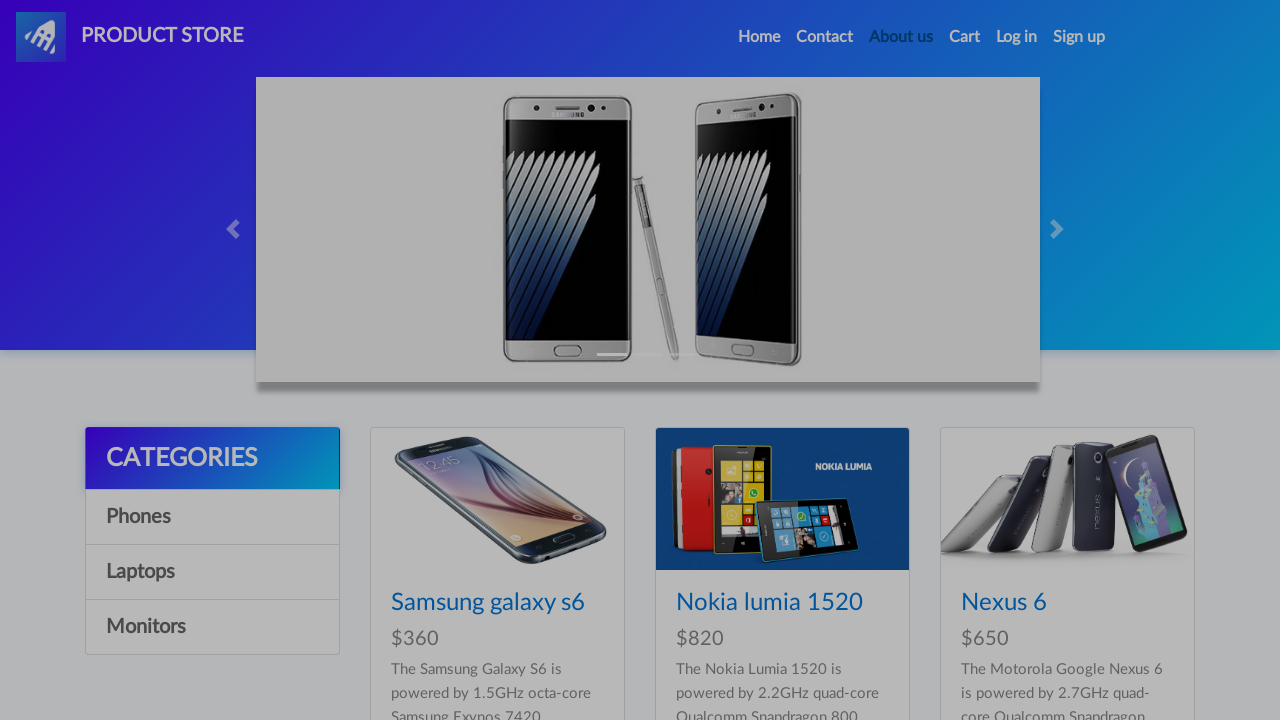

Verified example video element is visible on the page
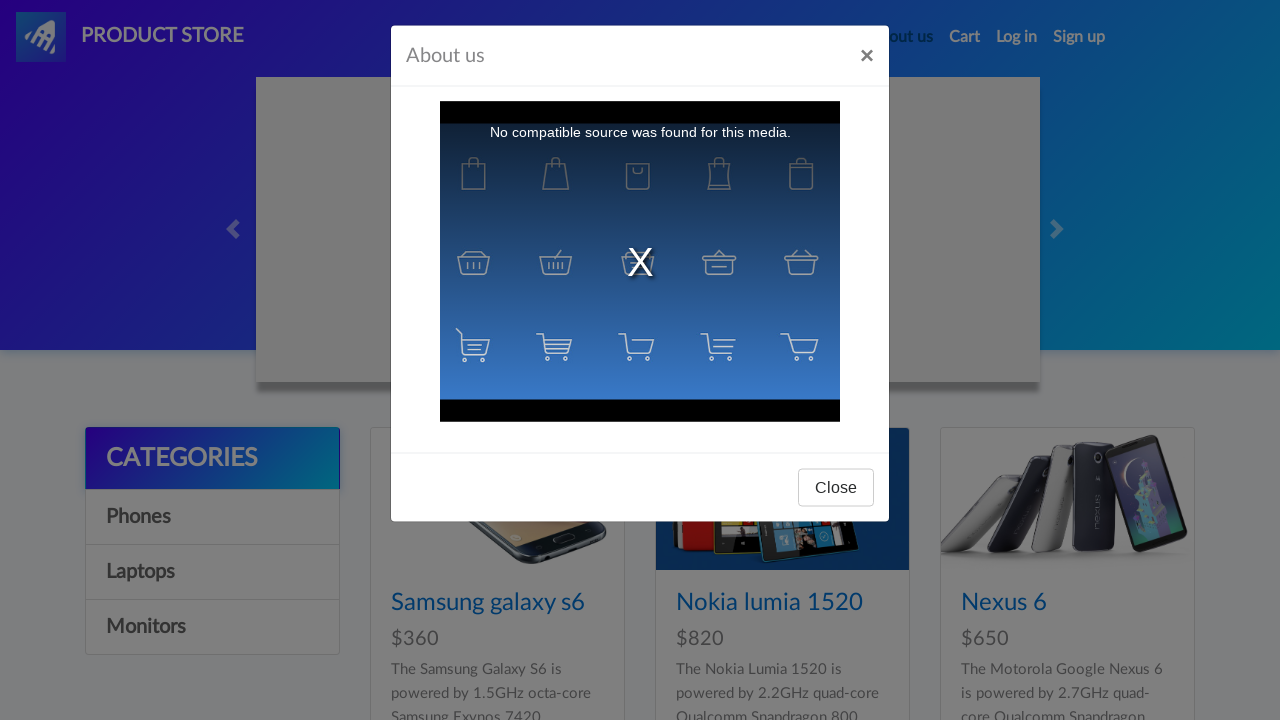

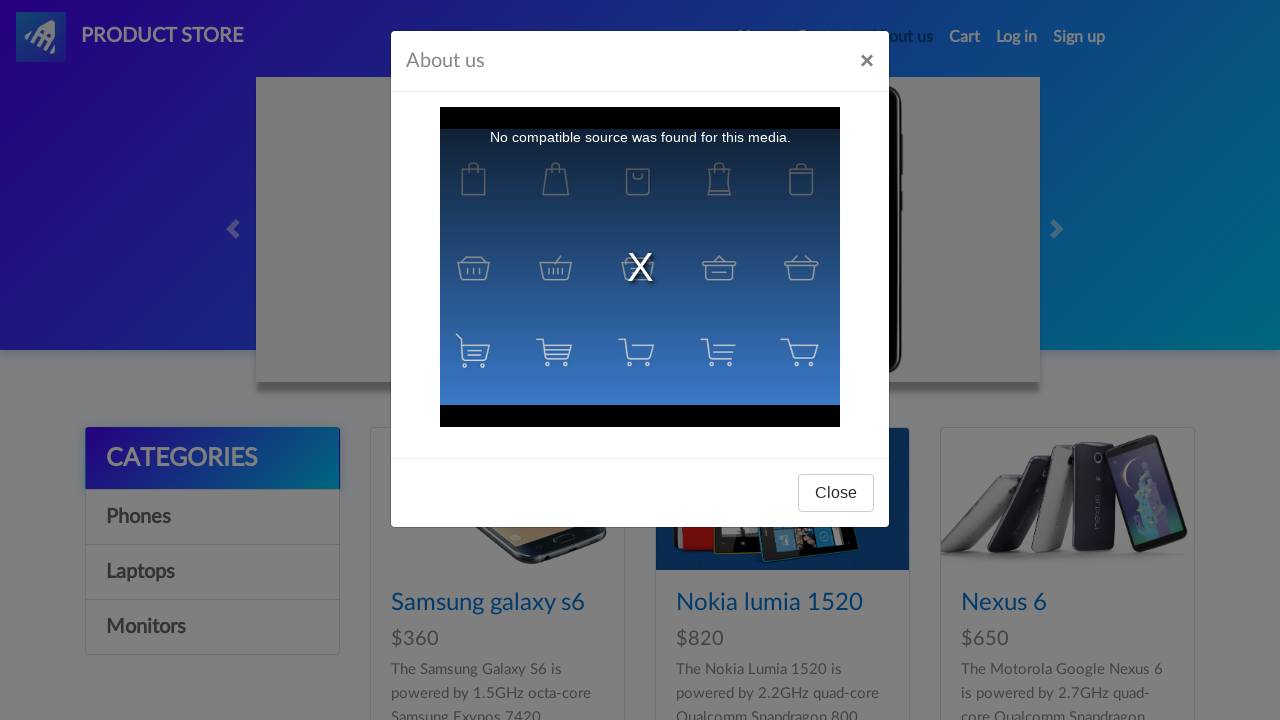